Tests the search functionality on PharmEasy website by clicking the search bar, entering a medicine name, and clicking on a search suggestion

Starting URL: https://pharmeasy.in/

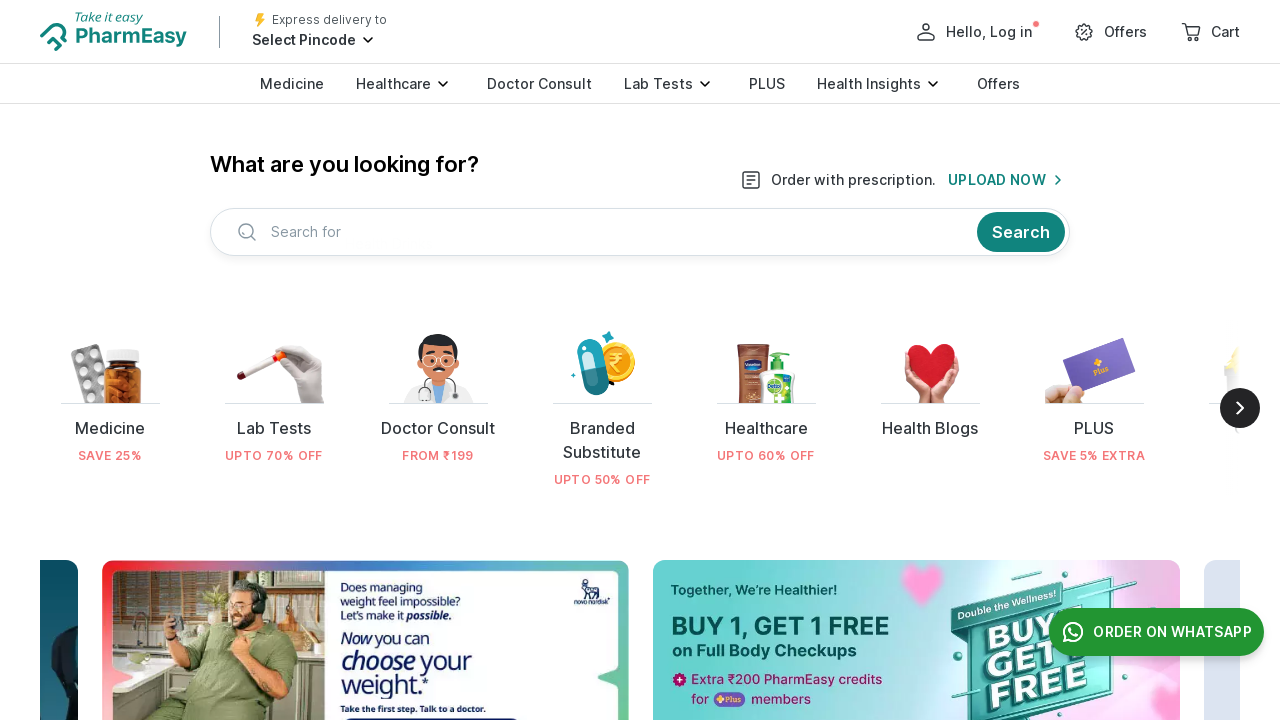

Clicked on the search bar to activate it at (640, 232) on xpath=//*[@class='c-PJLV c-bXbWpx c-bXbWpx-icOztnM-css']
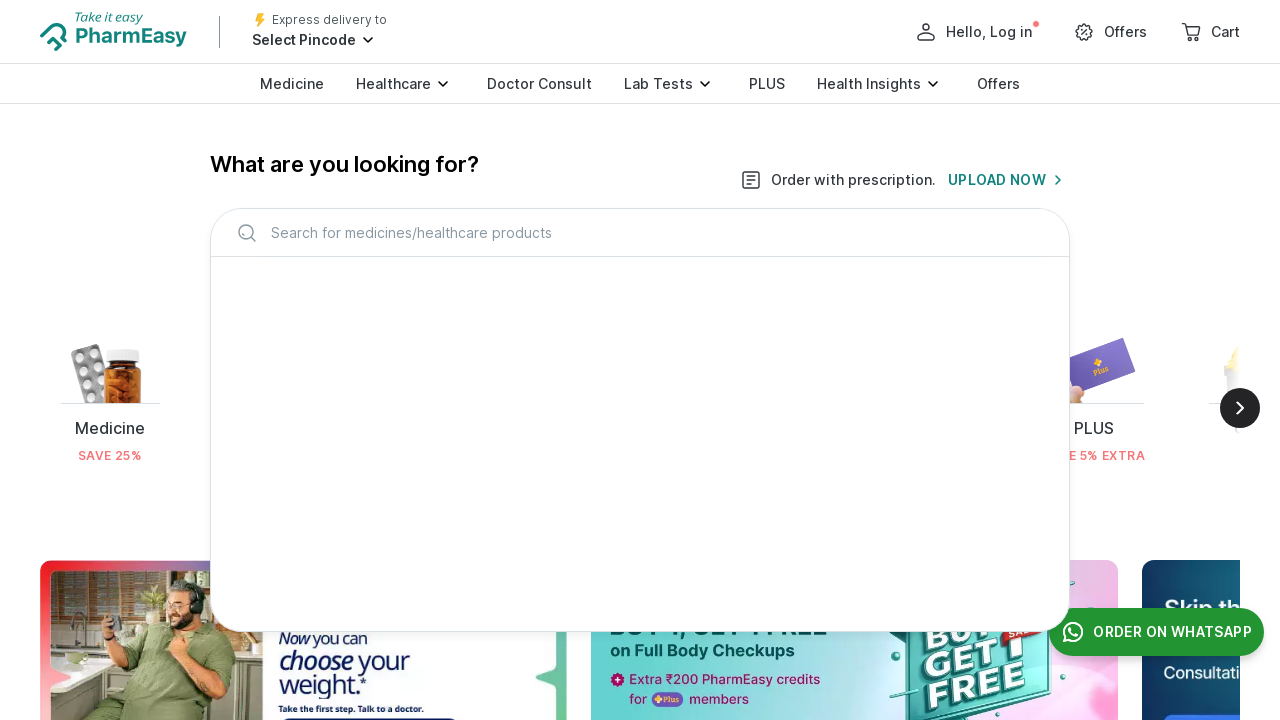

Entered 'Shelcal' in the search input field on #topBarInput
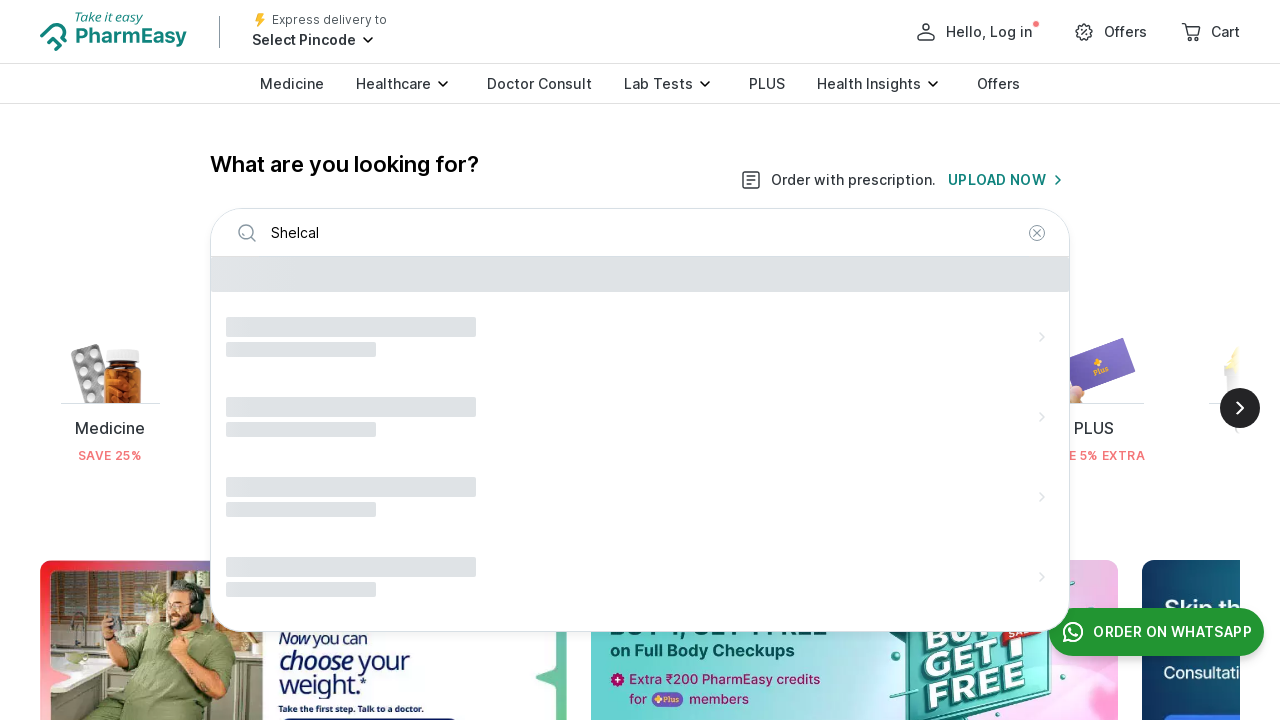

Clicked on the first search suggestion result at (640, 611) on xpath=//*[@class='c-PJLV c-bXbWpx c-bXbWpx-bZJlhX-direction-column c-bXbWpx-iieF
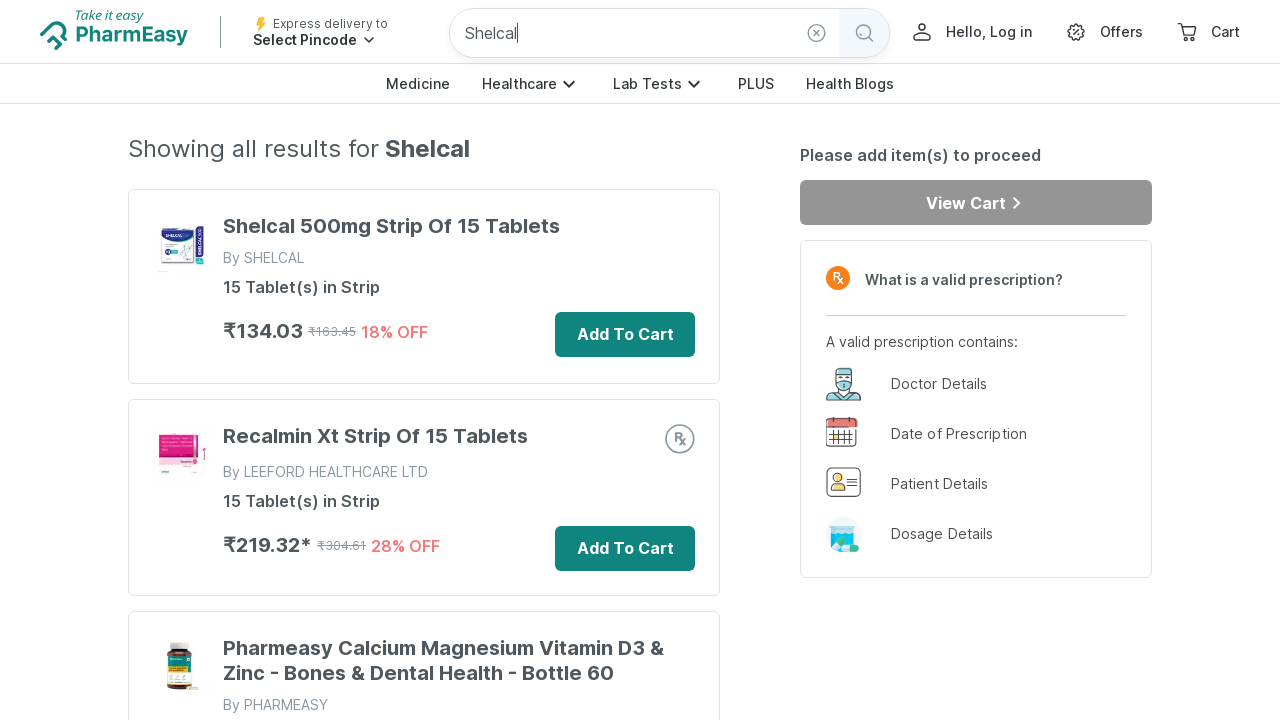

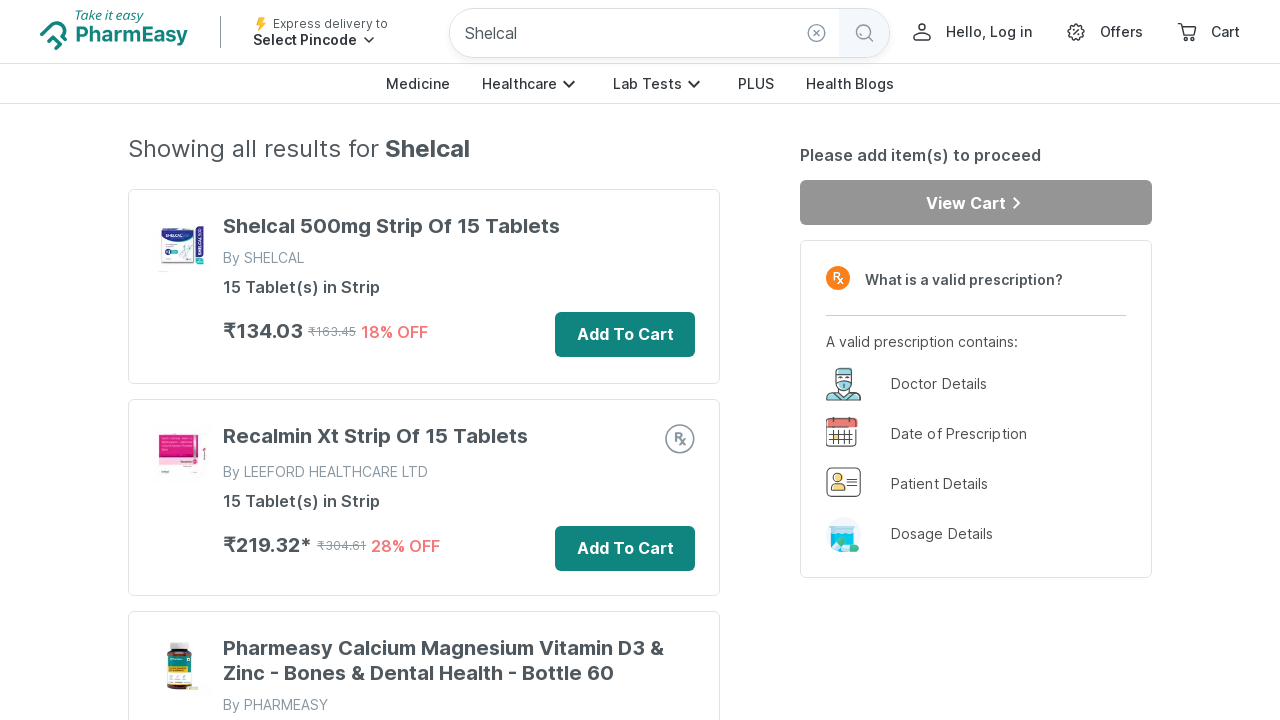